Tests a registration form by filling in first name, last name, and email fields, then submitting and verifying the success message. This version tests the page without bugs.

Starting URL: http://suninjuly.github.io/registration1.html

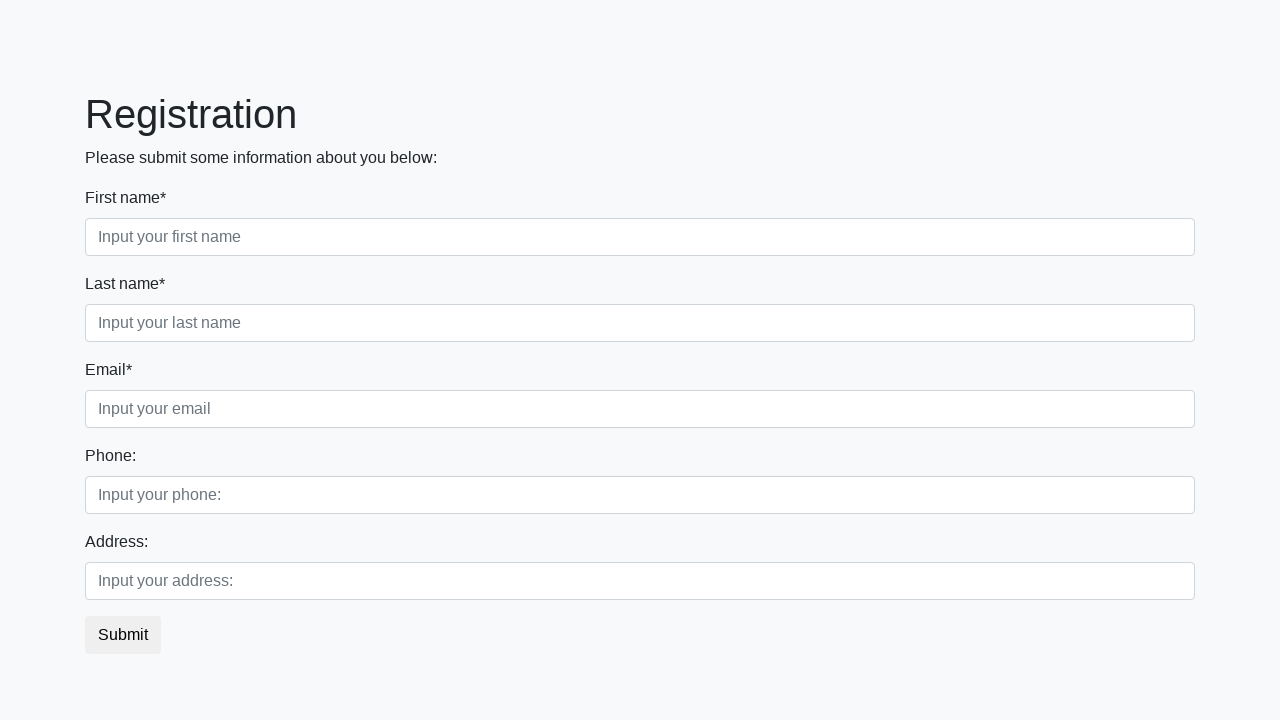

Filled first name field with 'Ivan' on .first_block .form-control.first
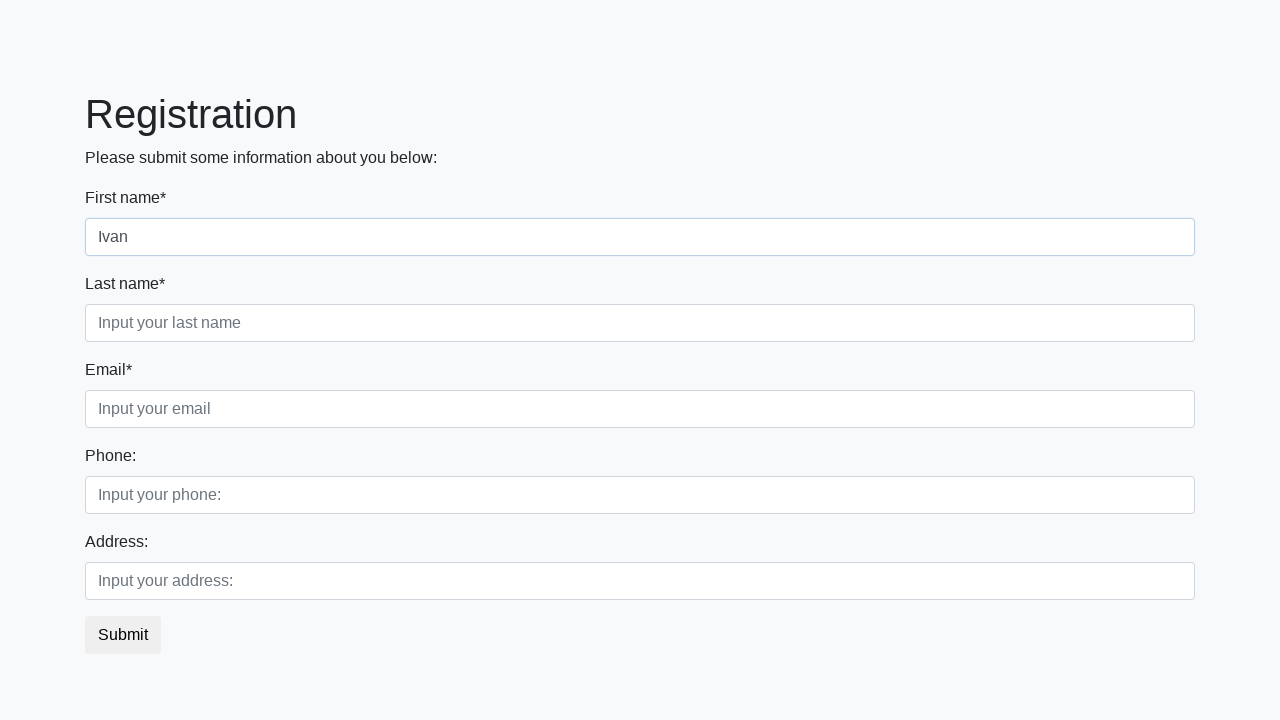

Filled last name field with 'Petrov' on .first_block .form-control.second
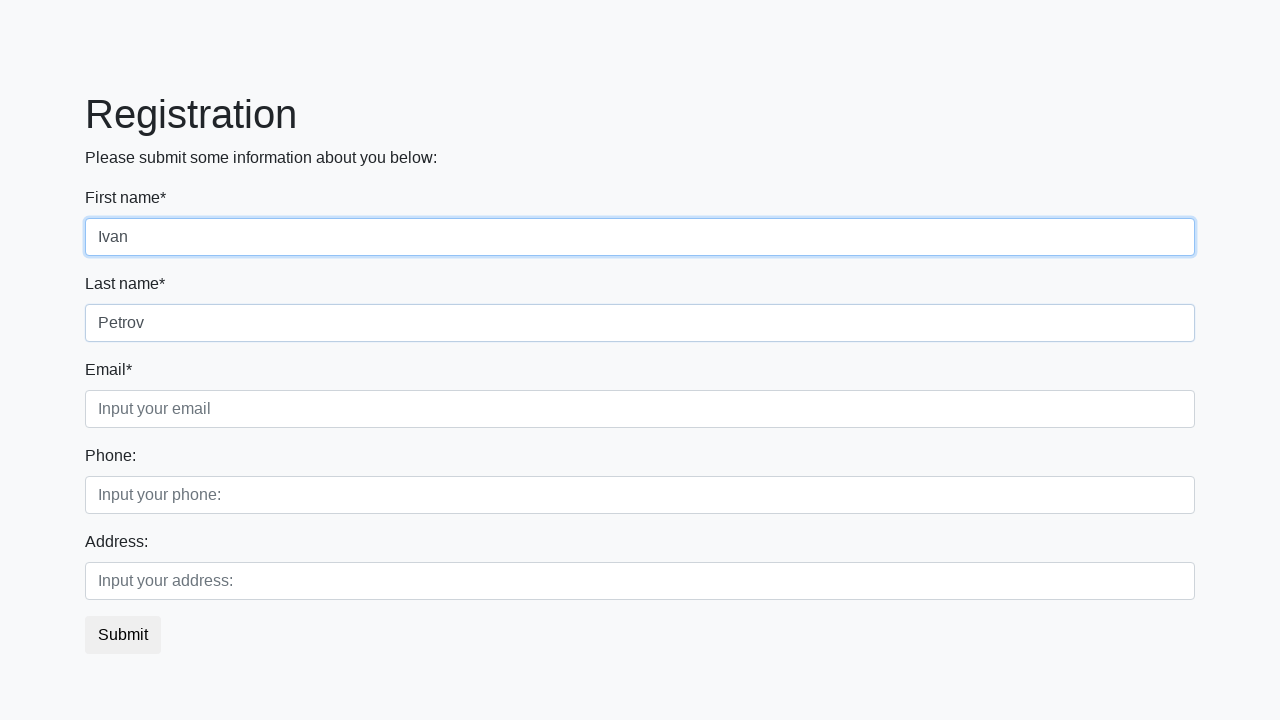

Filled email field with 'ivanpetrov@testmail.com' on .first_block .form-control.third
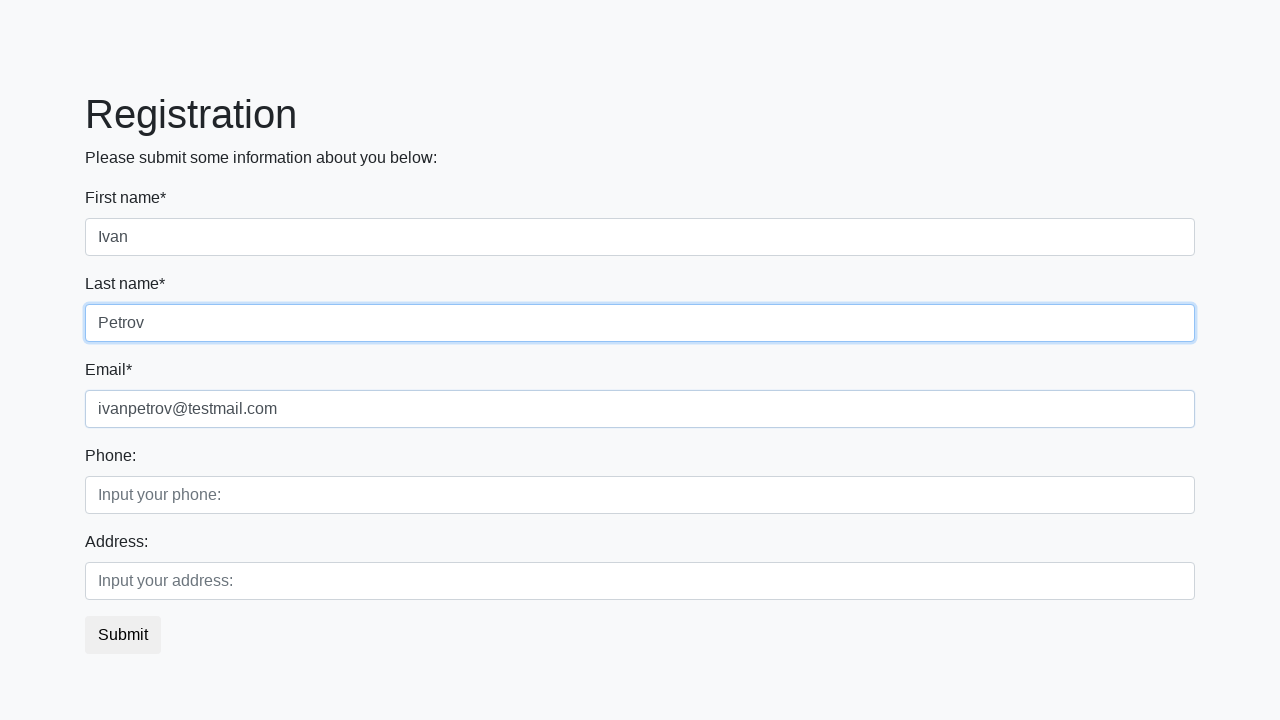

Clicked submit button to register at (123, 635) on button.btn
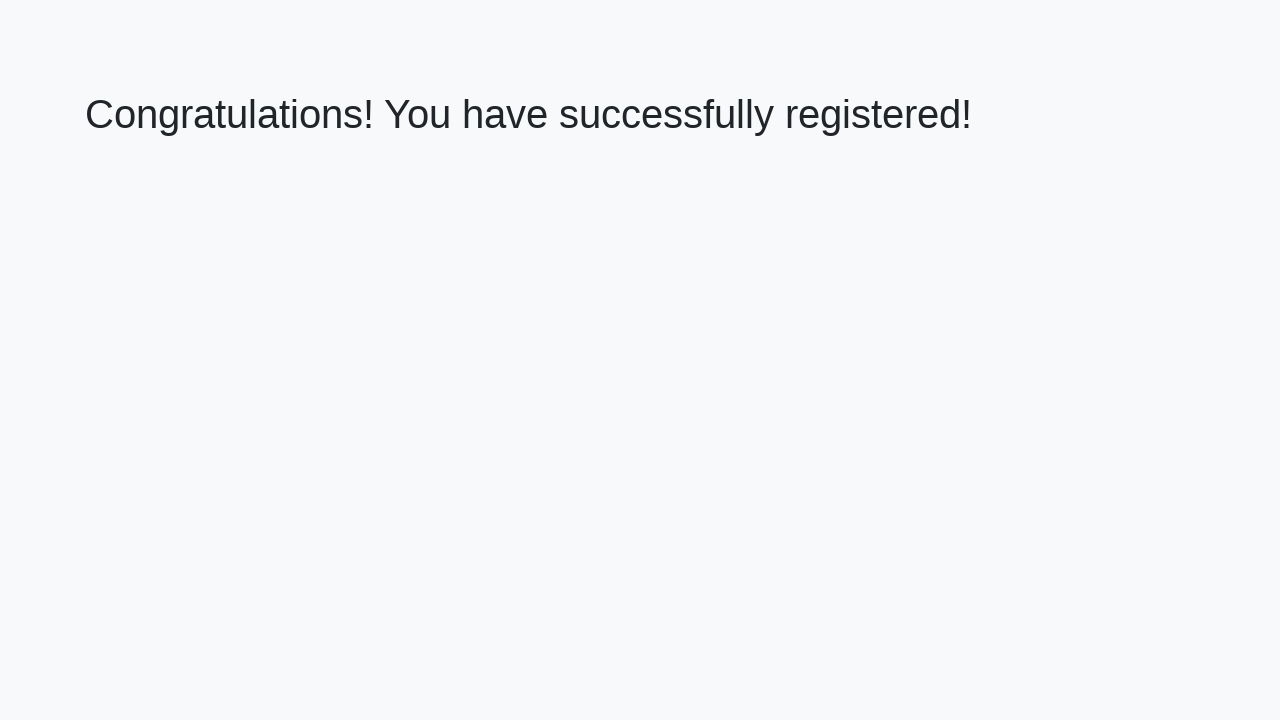

Success message header loaded
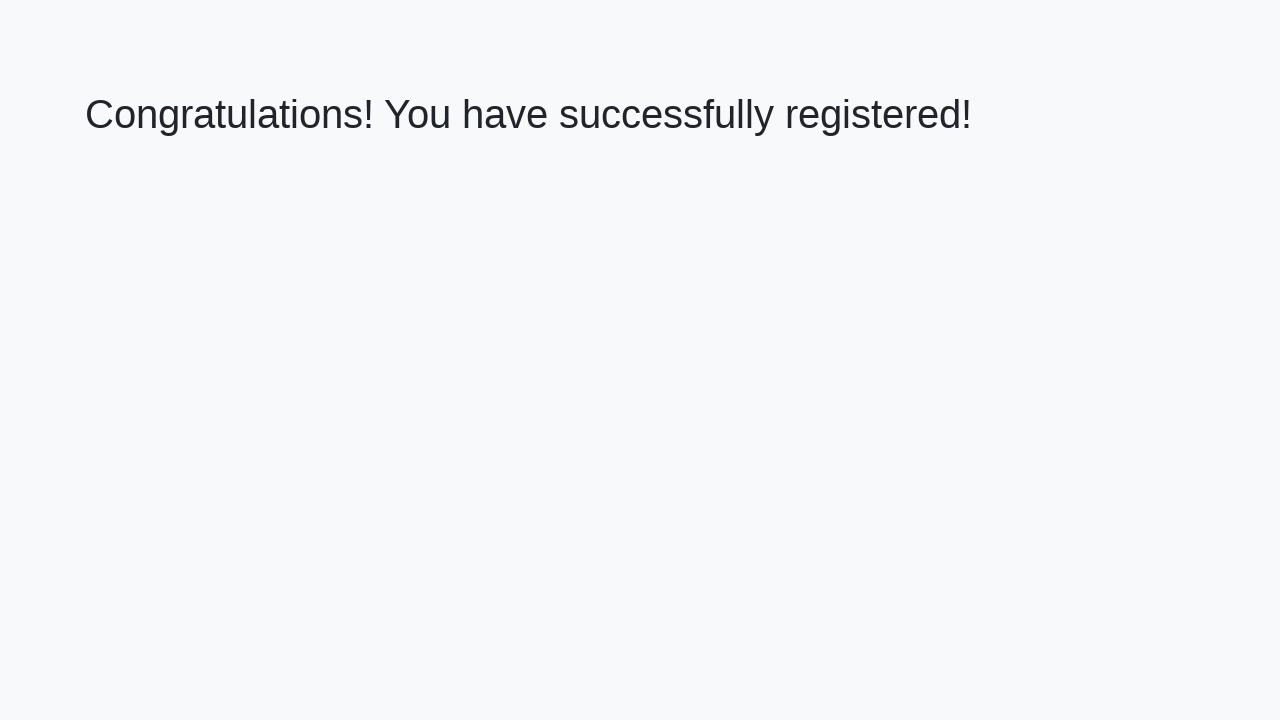

Retrieved success message text
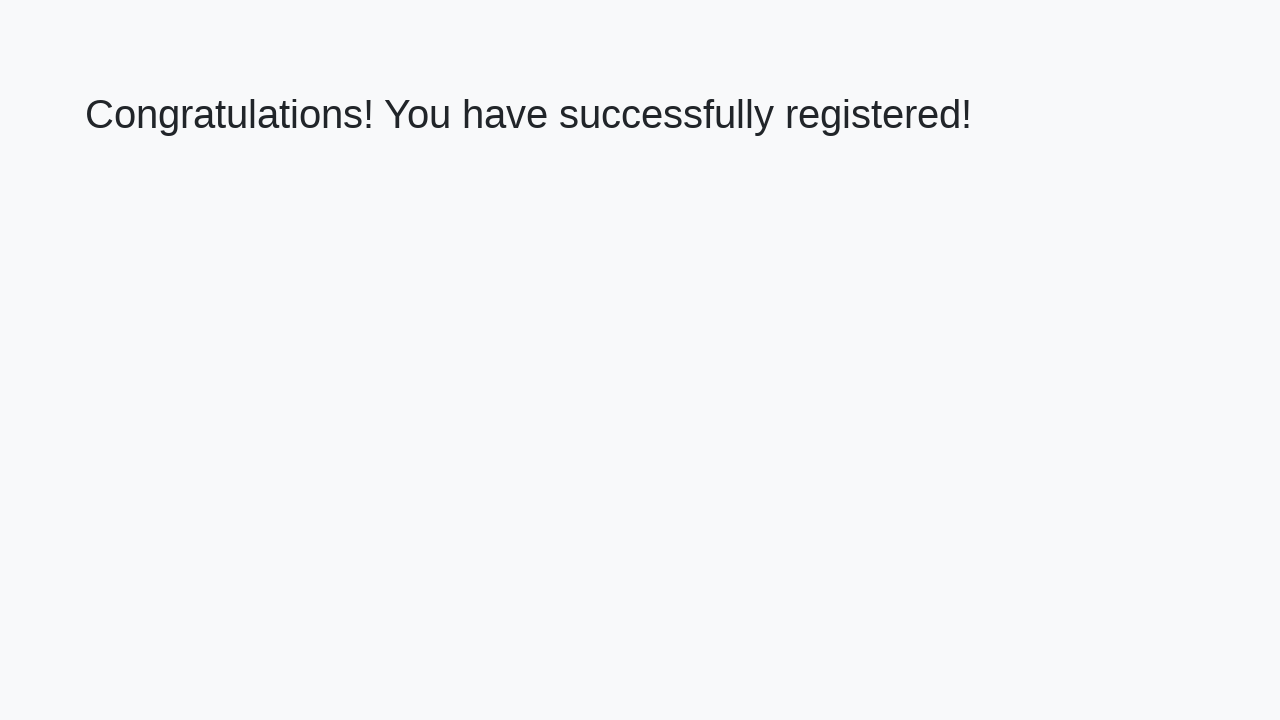

Verified success message: 'Congratulations! You have successfully registered!'
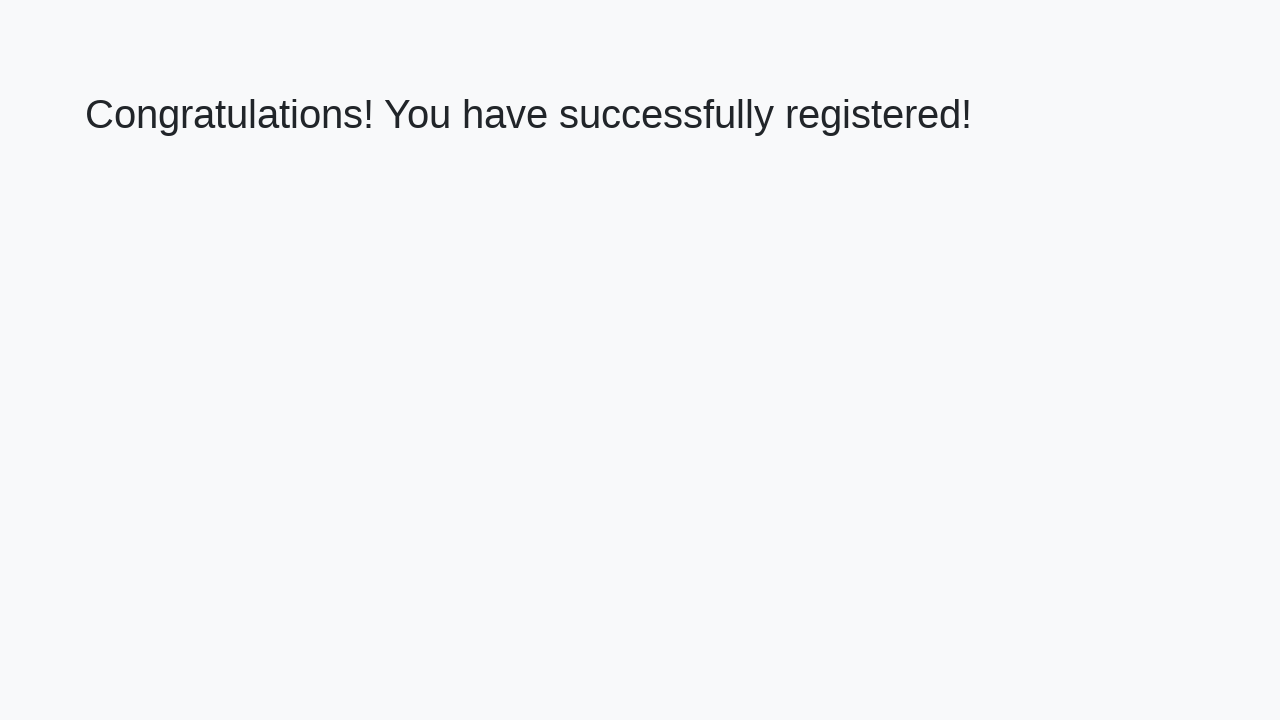

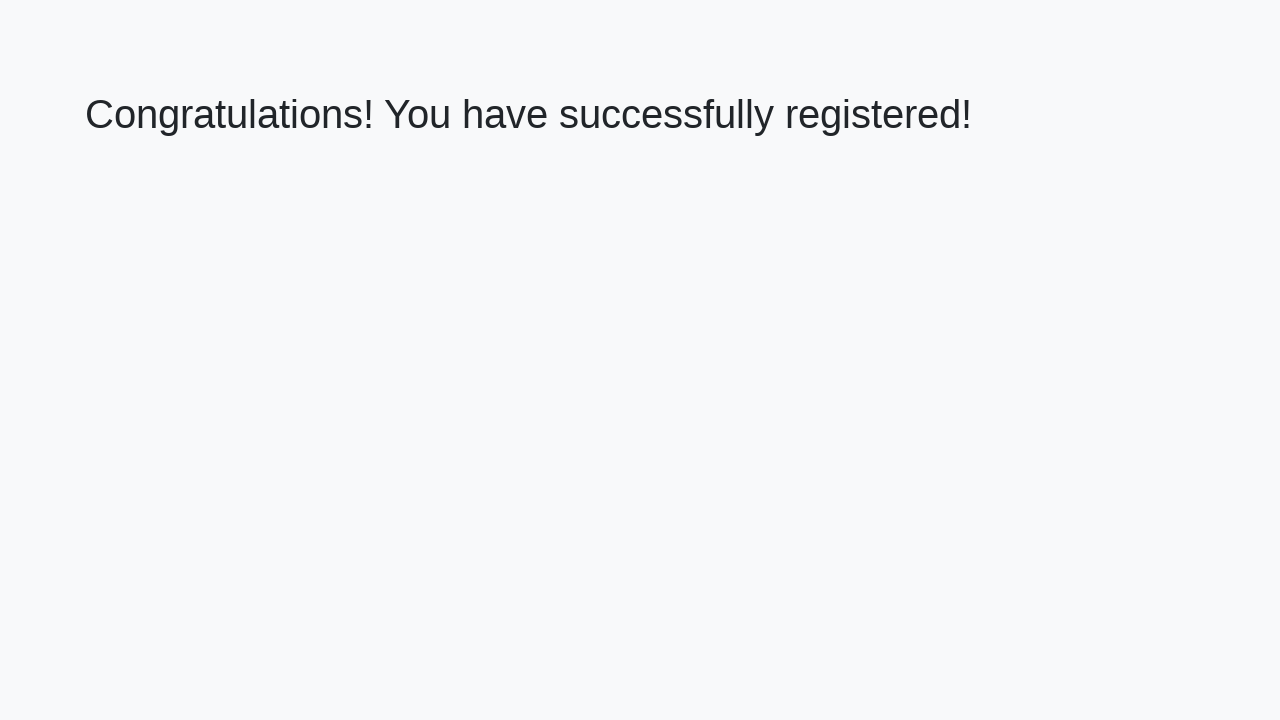